Tests slider component interaction by dragging the slider thumb to the end position

Starting URL: https://www.jqueryscript.net/demo/Minimalist-jQuery-Slider-Component-Amino-Slider/

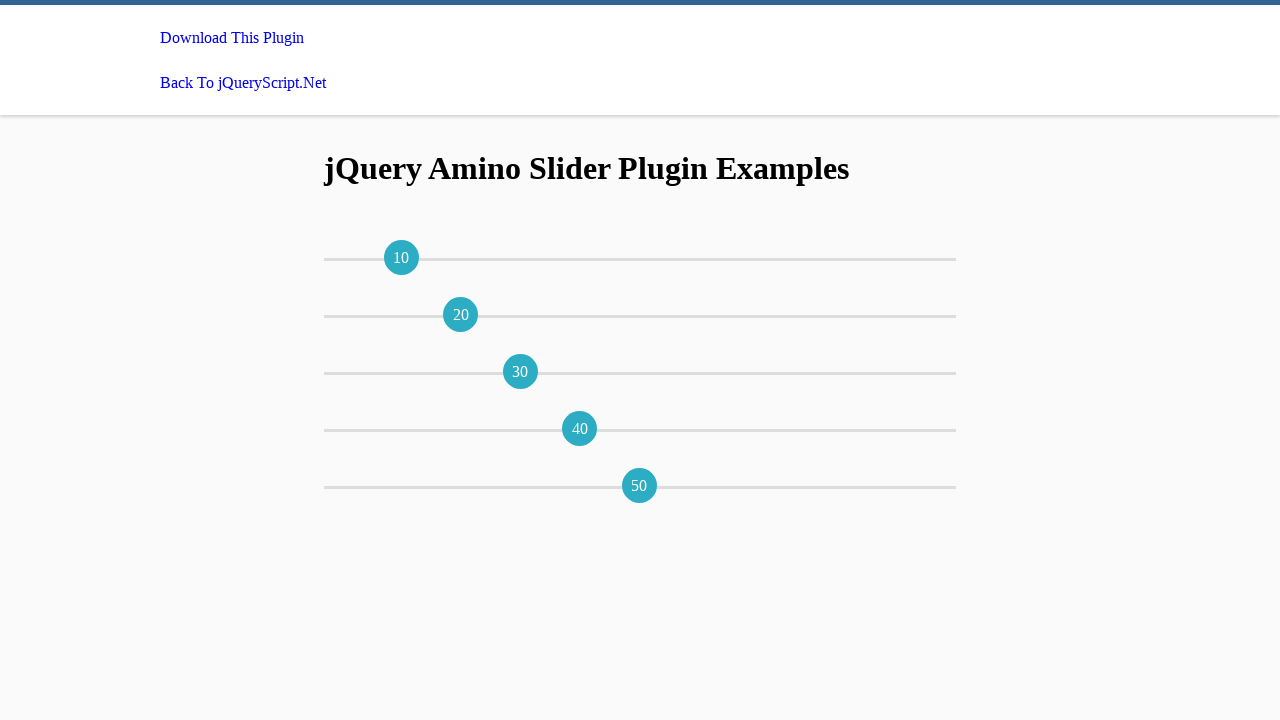

Located the first slider element
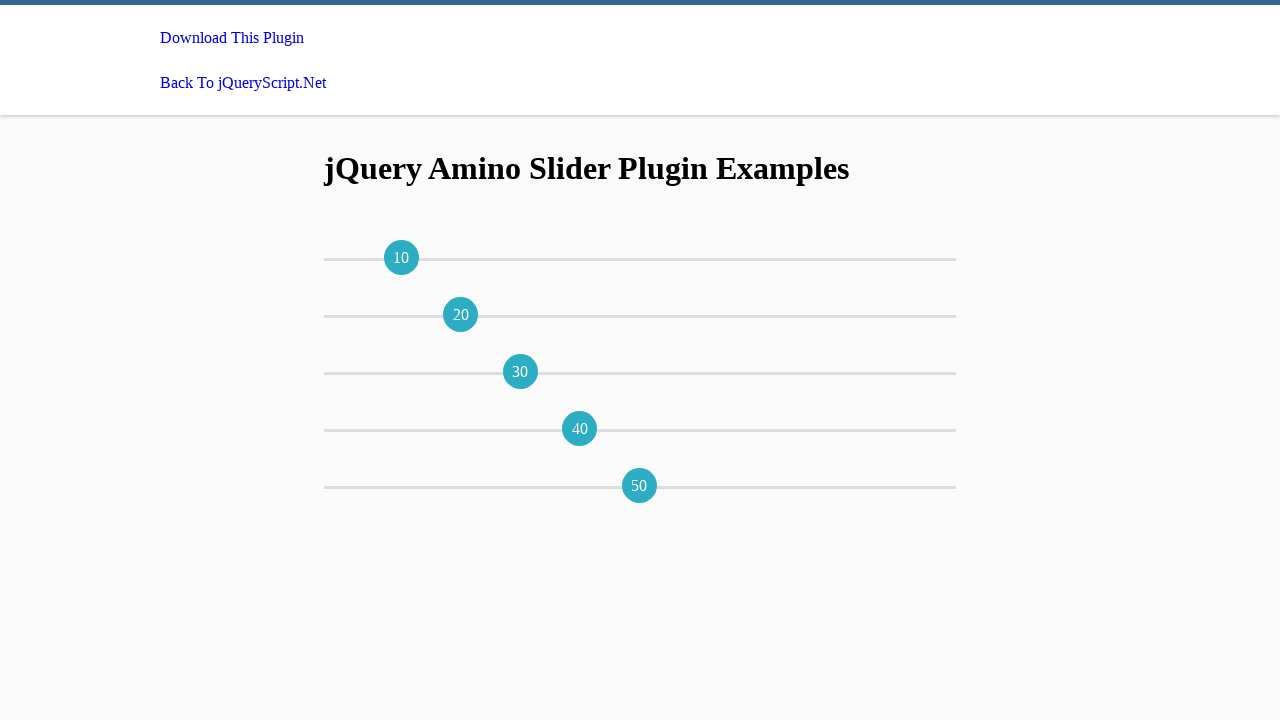

Retrieved slider bounding box coordinates
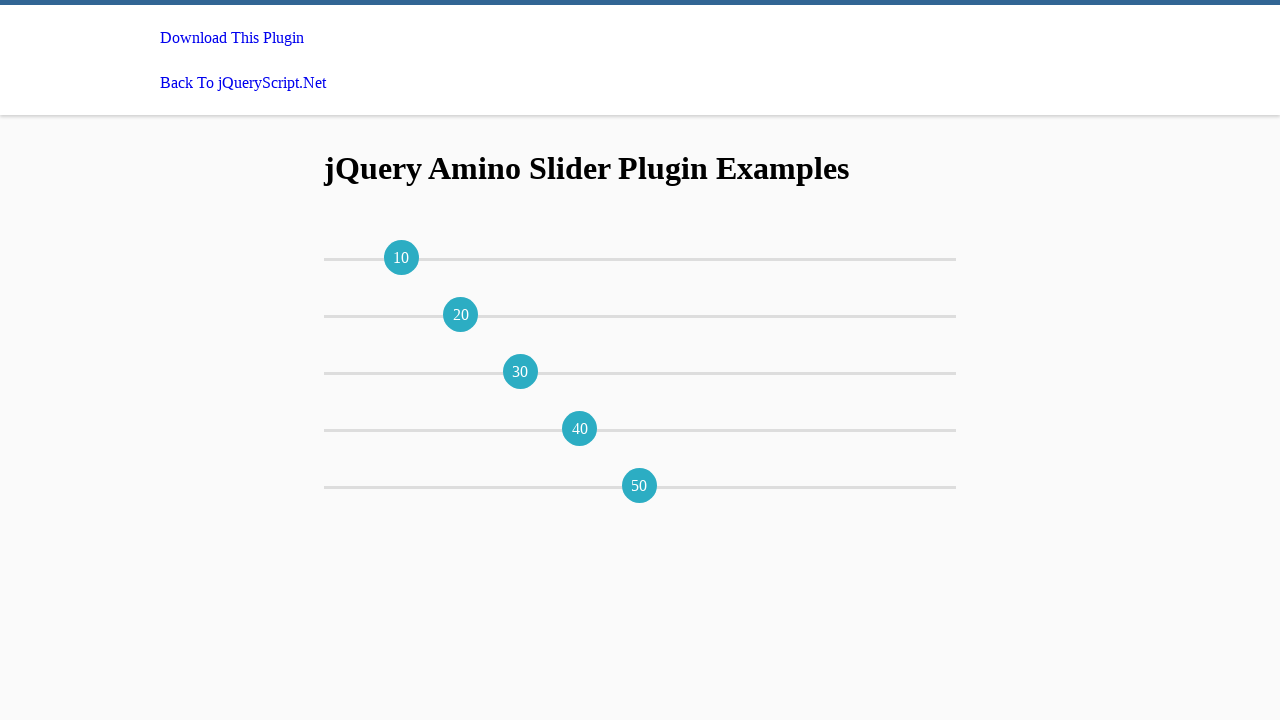

Located the slider thumb element
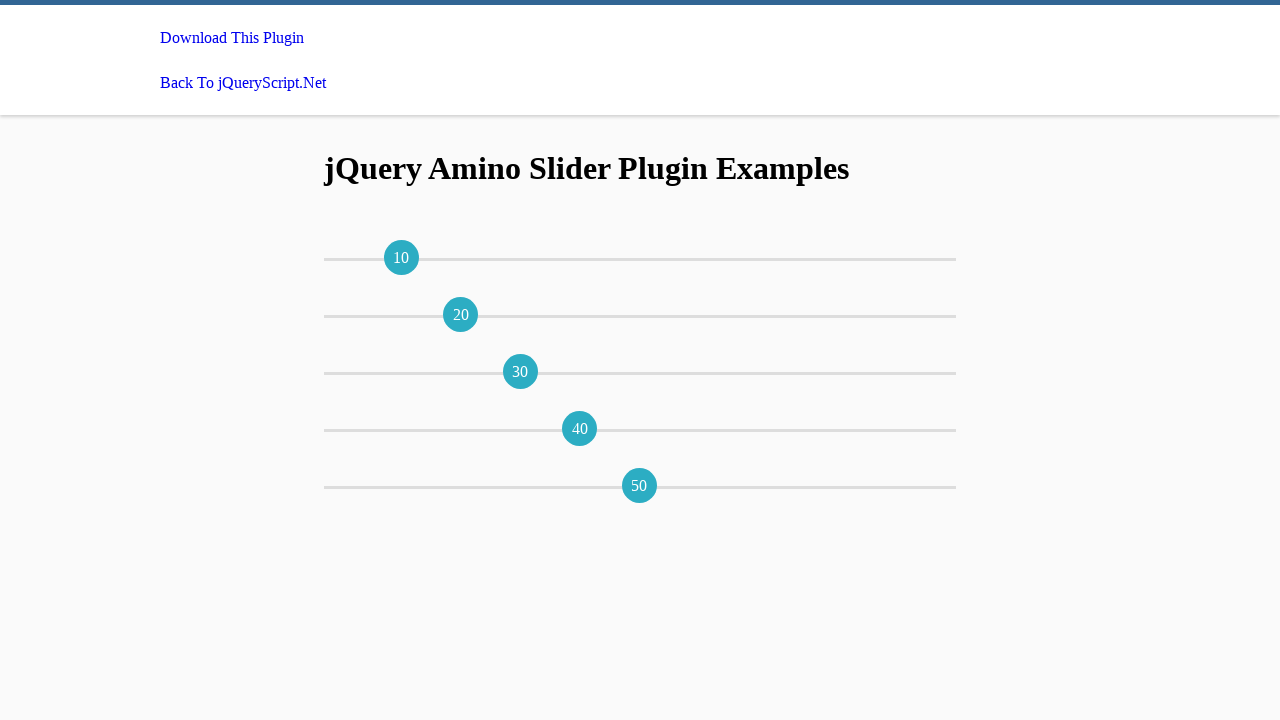

Retrieved slider thumb bounding box coordinates
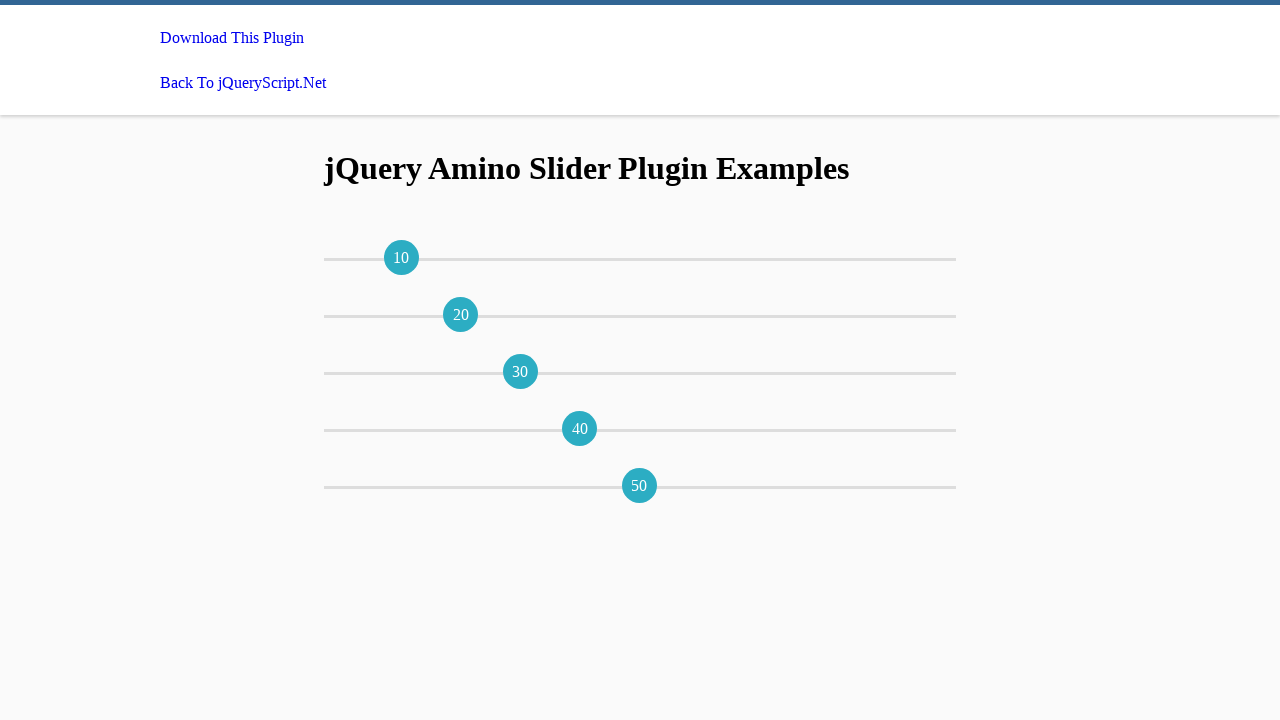

Calculated slider thumb center and end positions
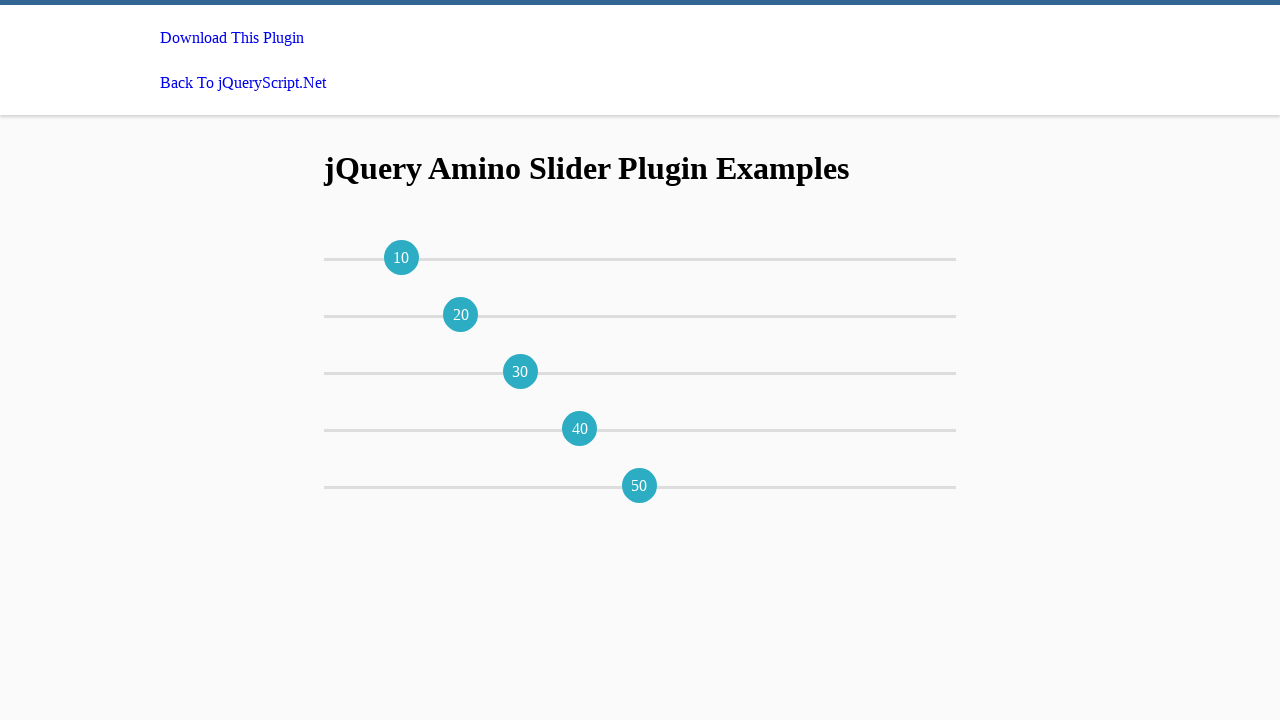

Moved mouse to slider thumb center position at (401, 263)
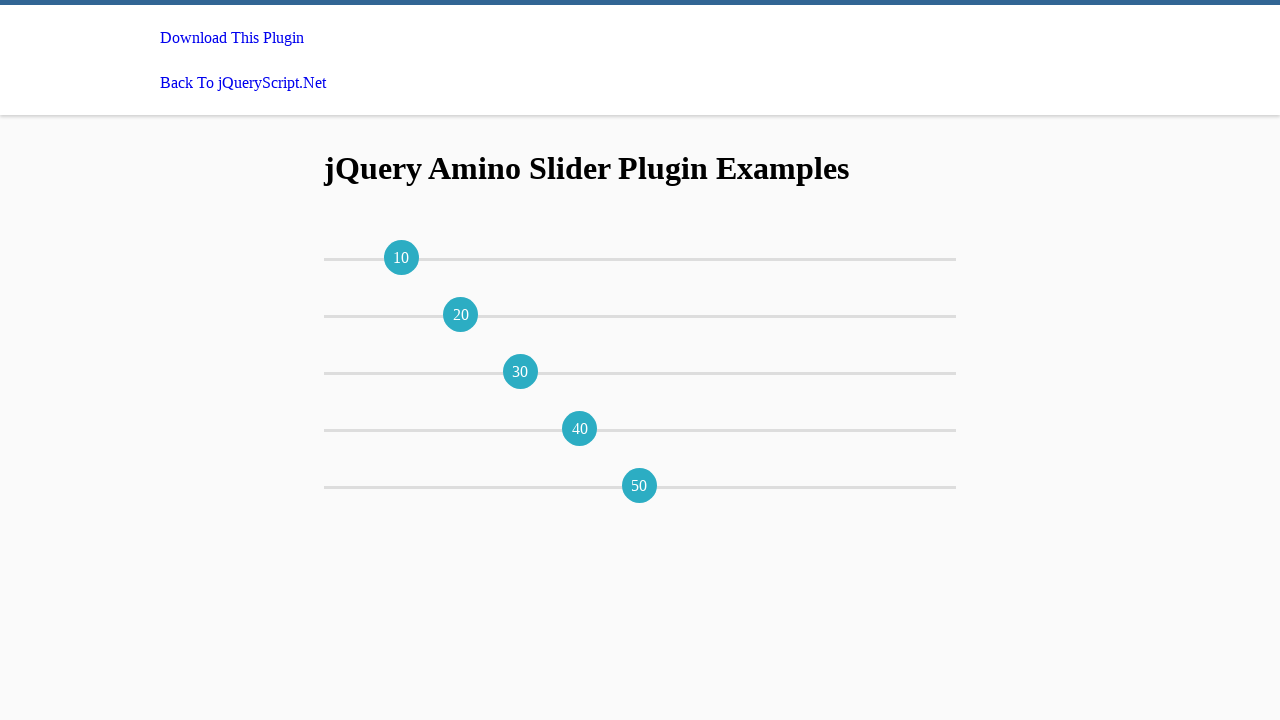

Pressed down mouse button on slider thumb at (401, 263)
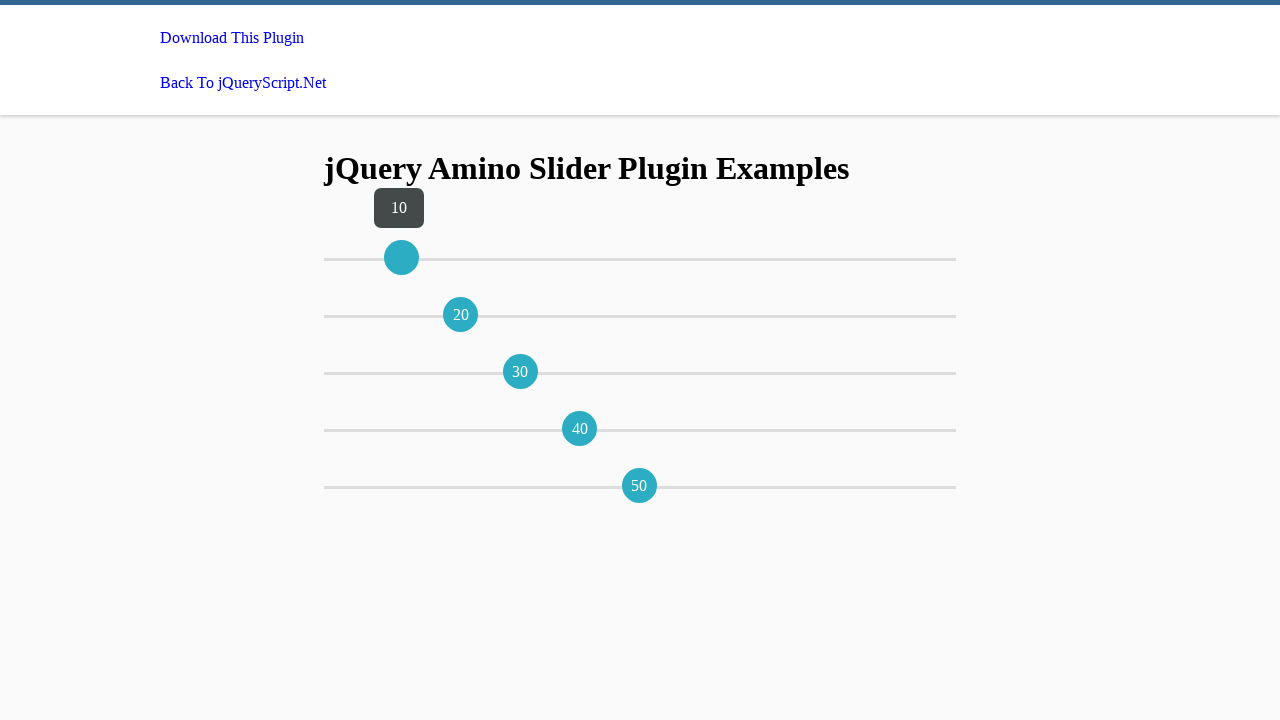

Dragged slider thumb toward the end position at (946, 263)
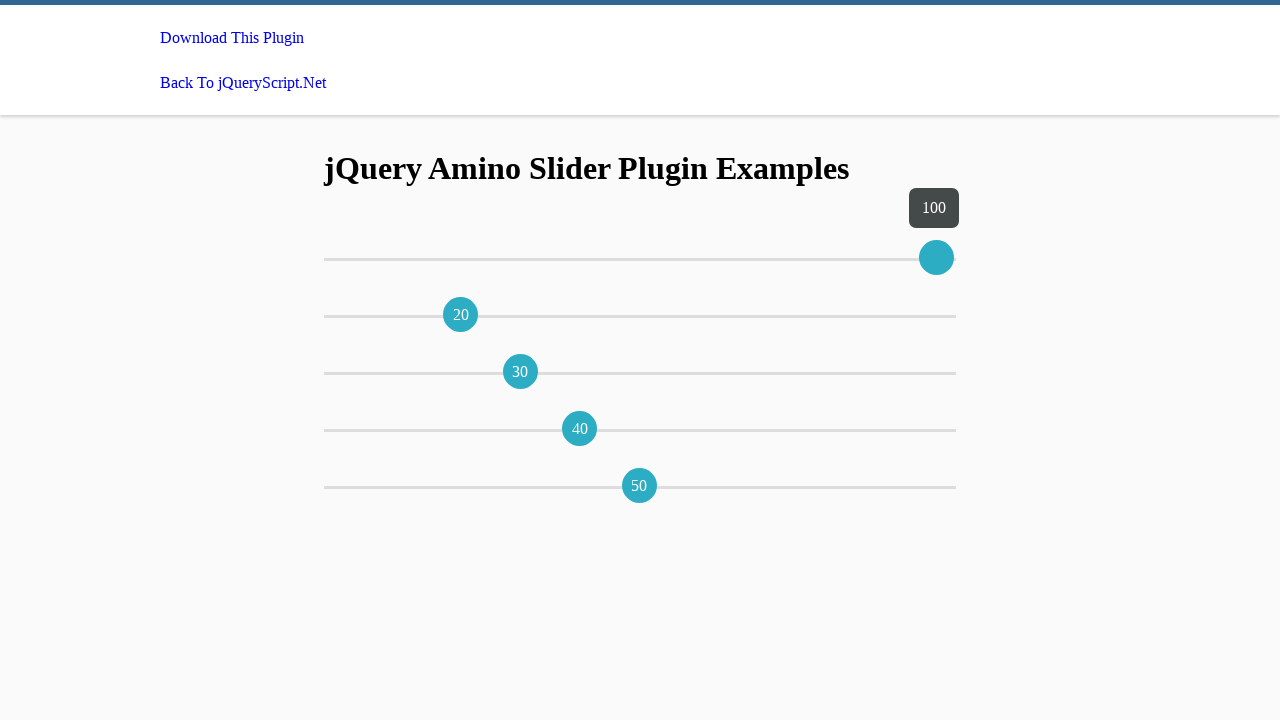

Released mouse button, slider thumb dragged to end position at (946, 263)
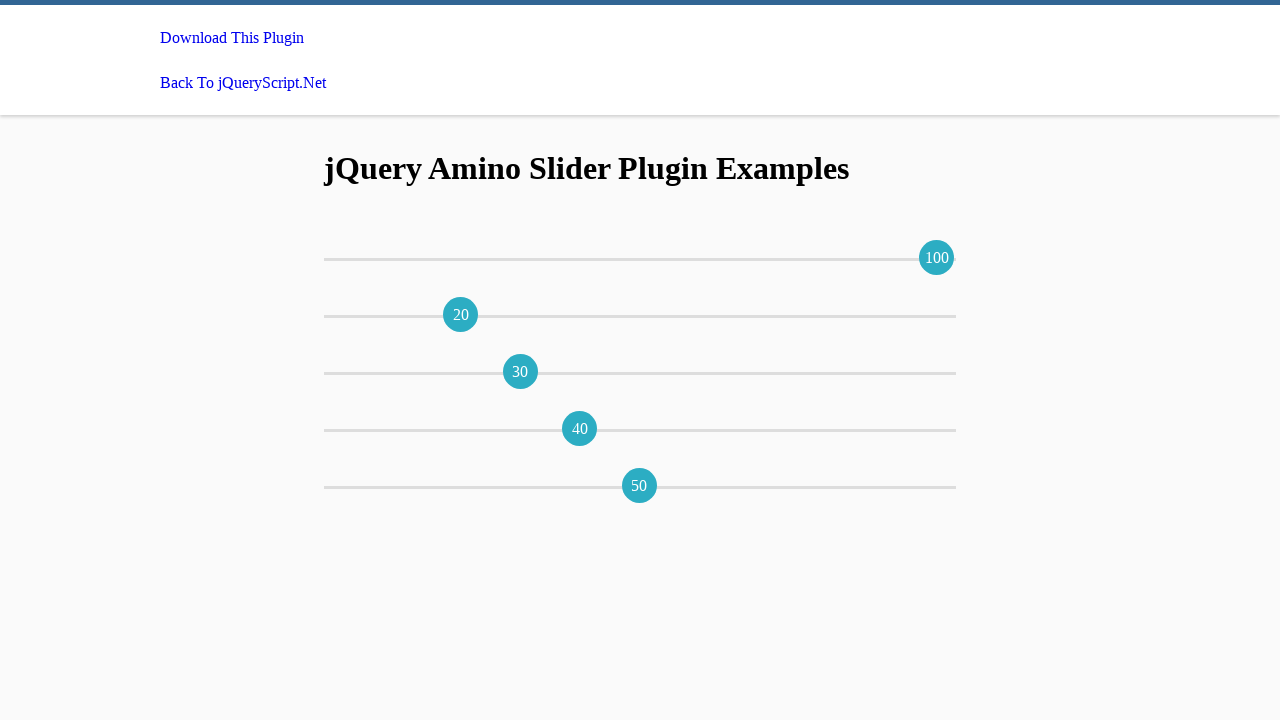

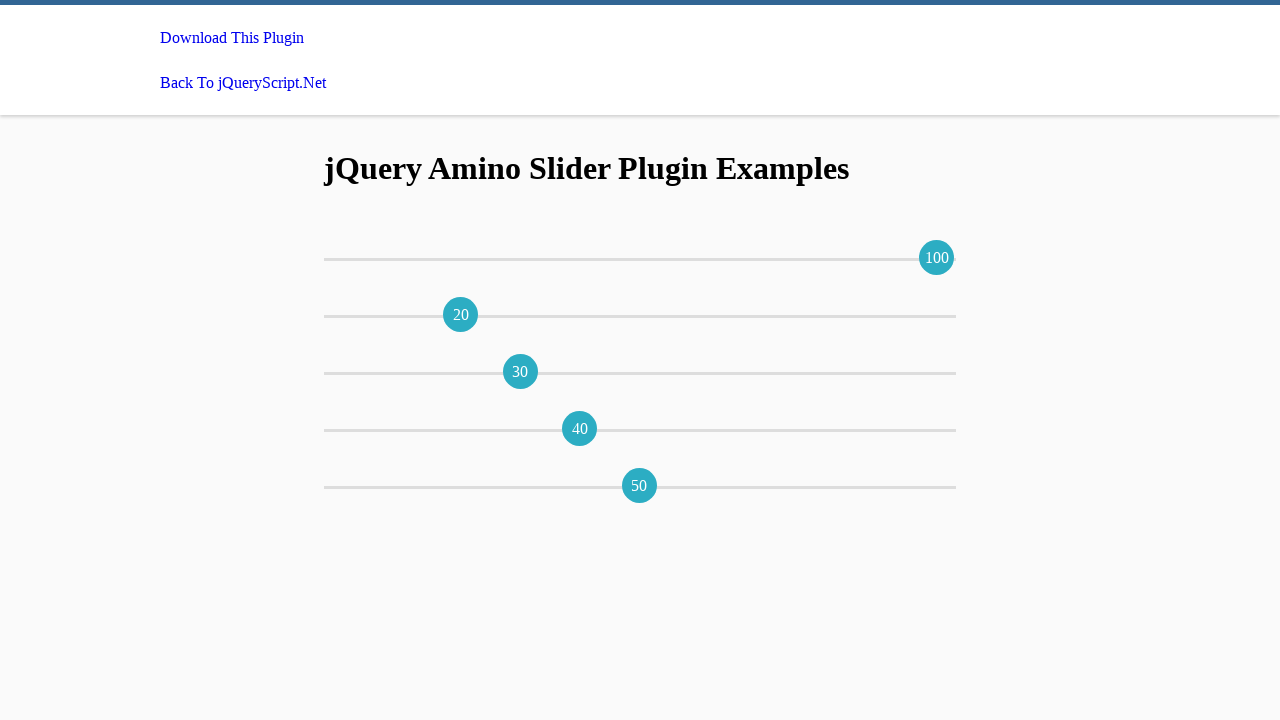